Tests a selenium detection page by interacting with input fields and clicking a test button to verify detection bypass

Starting URL: https://hmaker.github.io/selenium-detector/

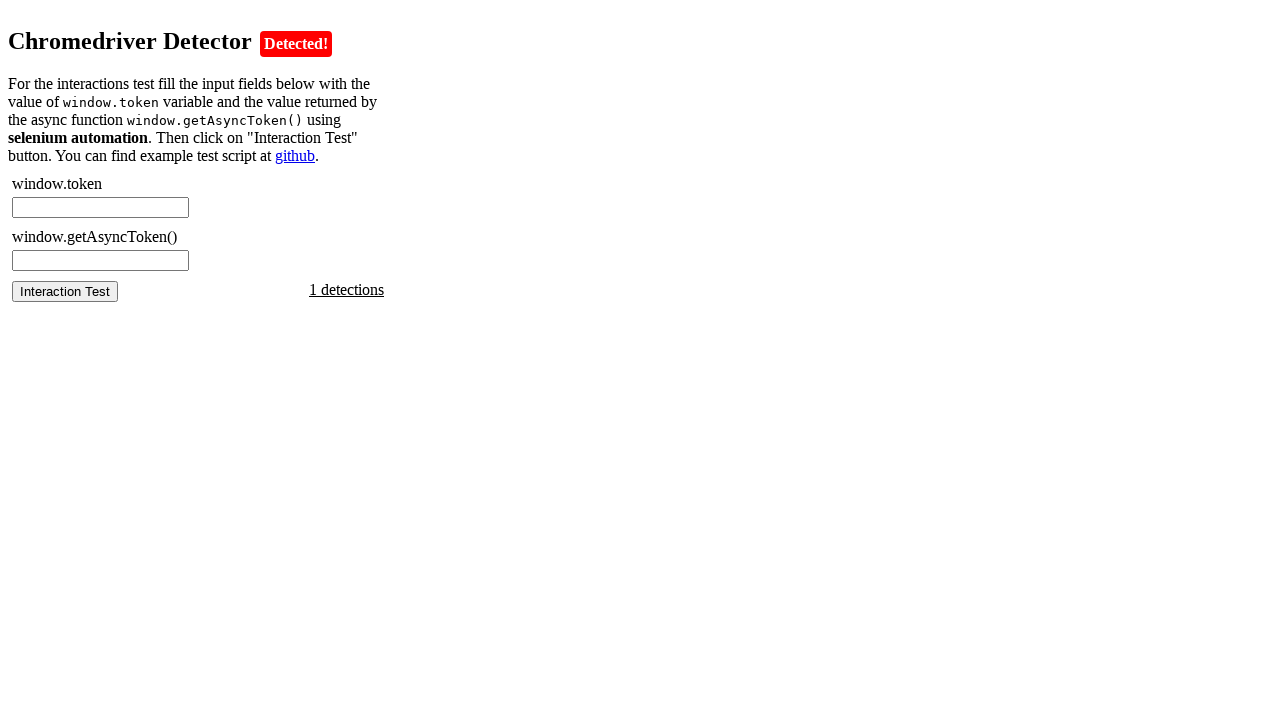

Waited for page to load
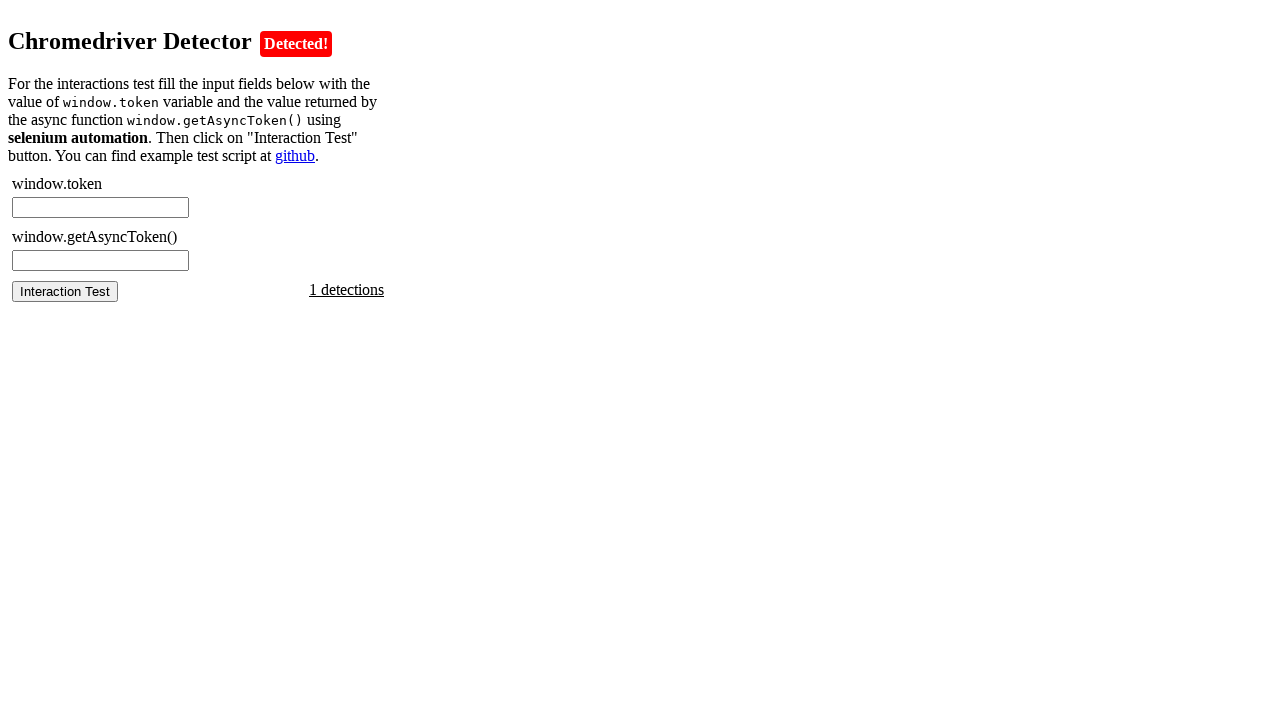

Retrieved token value from page
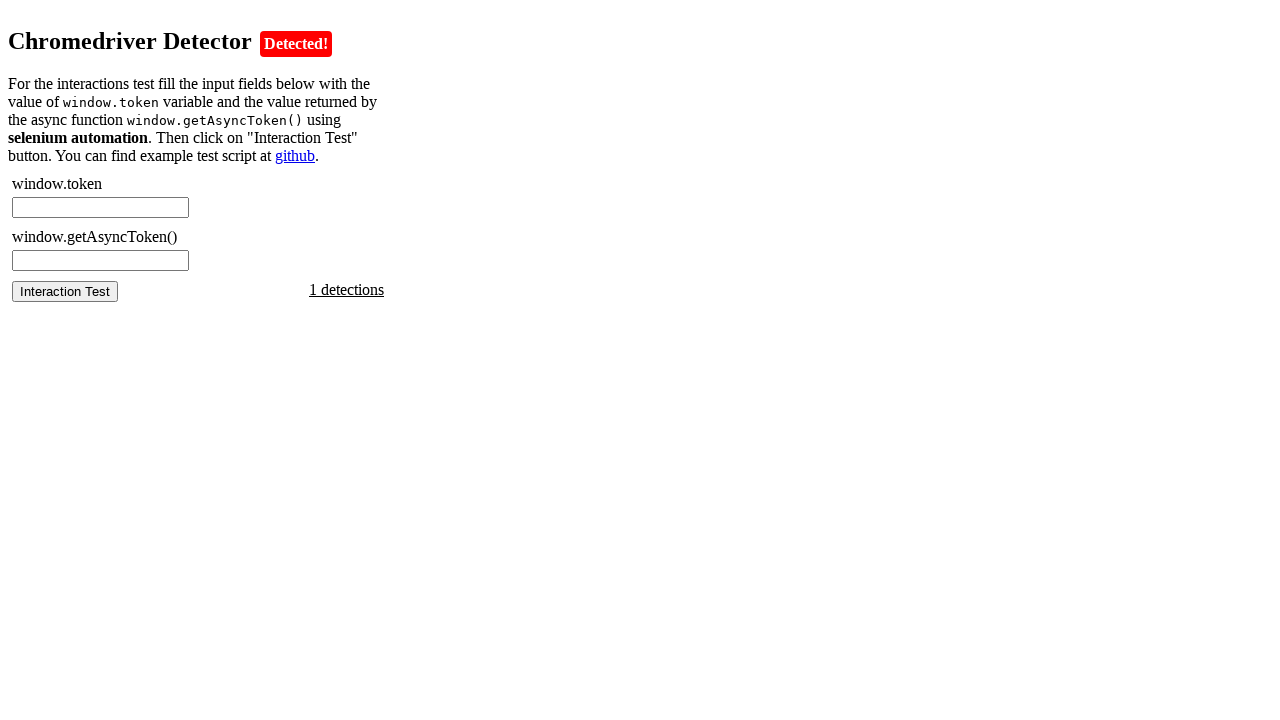

Filled chromedriver token input field on #chromedriver-token
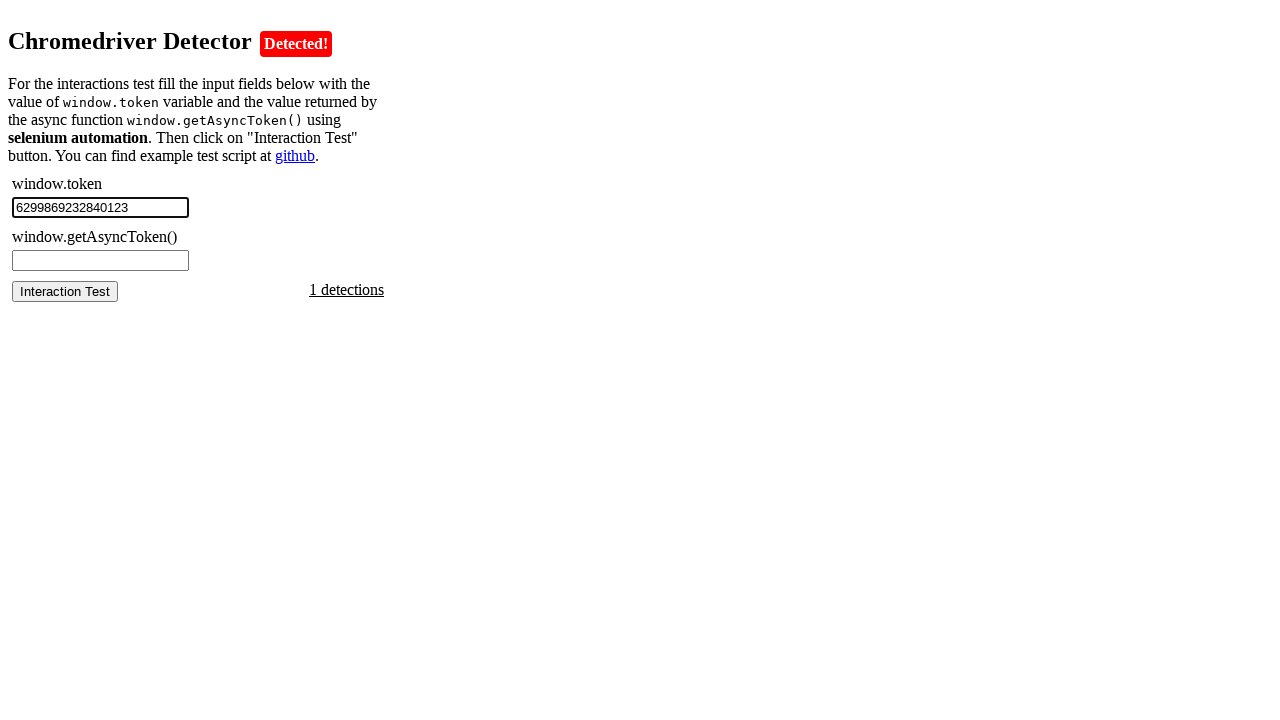

Retrieved async token value from page
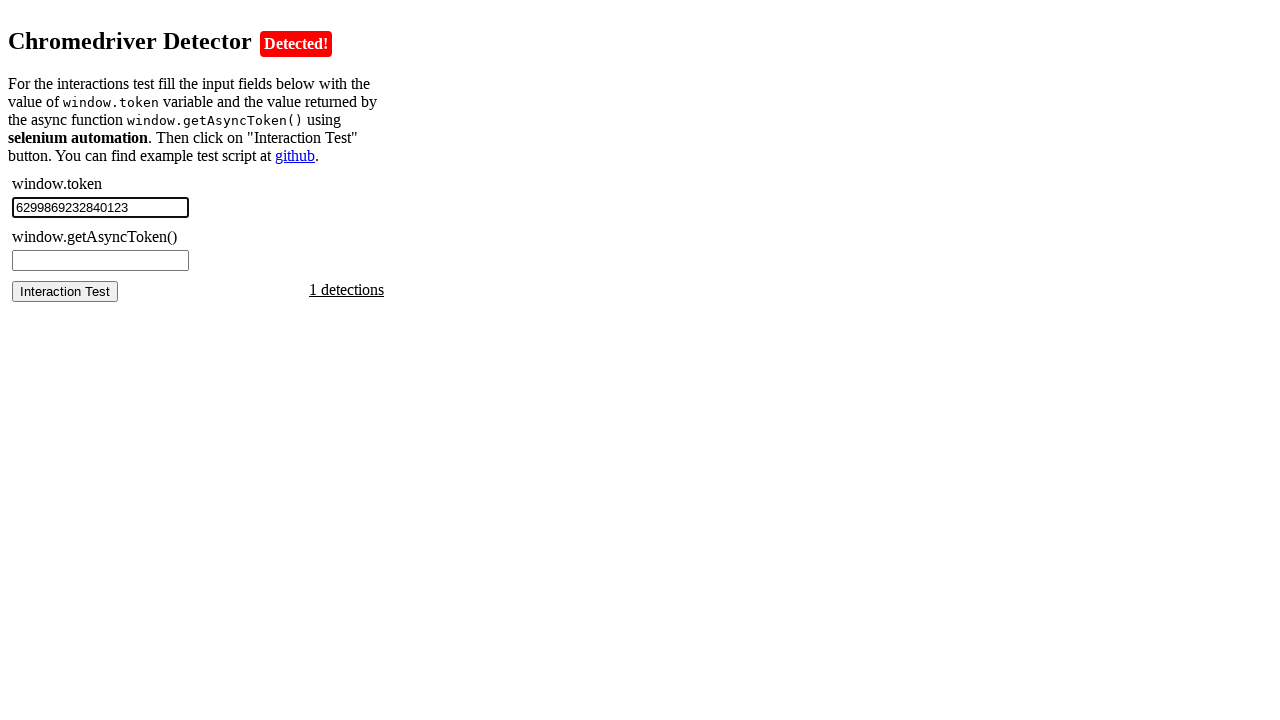

Filled async token input field on #chromedriver-asynctoken
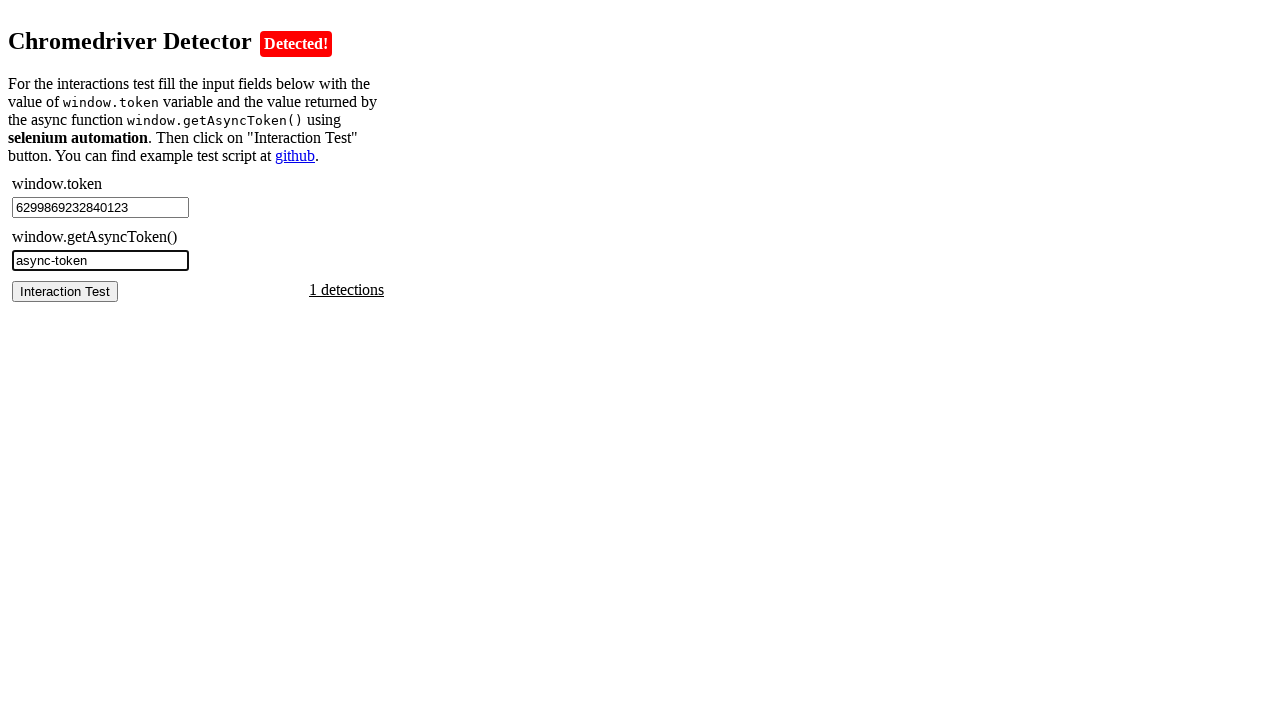

Clicked the test button to verify selenium detection bypass at (65, 291) on #chromedriver-test
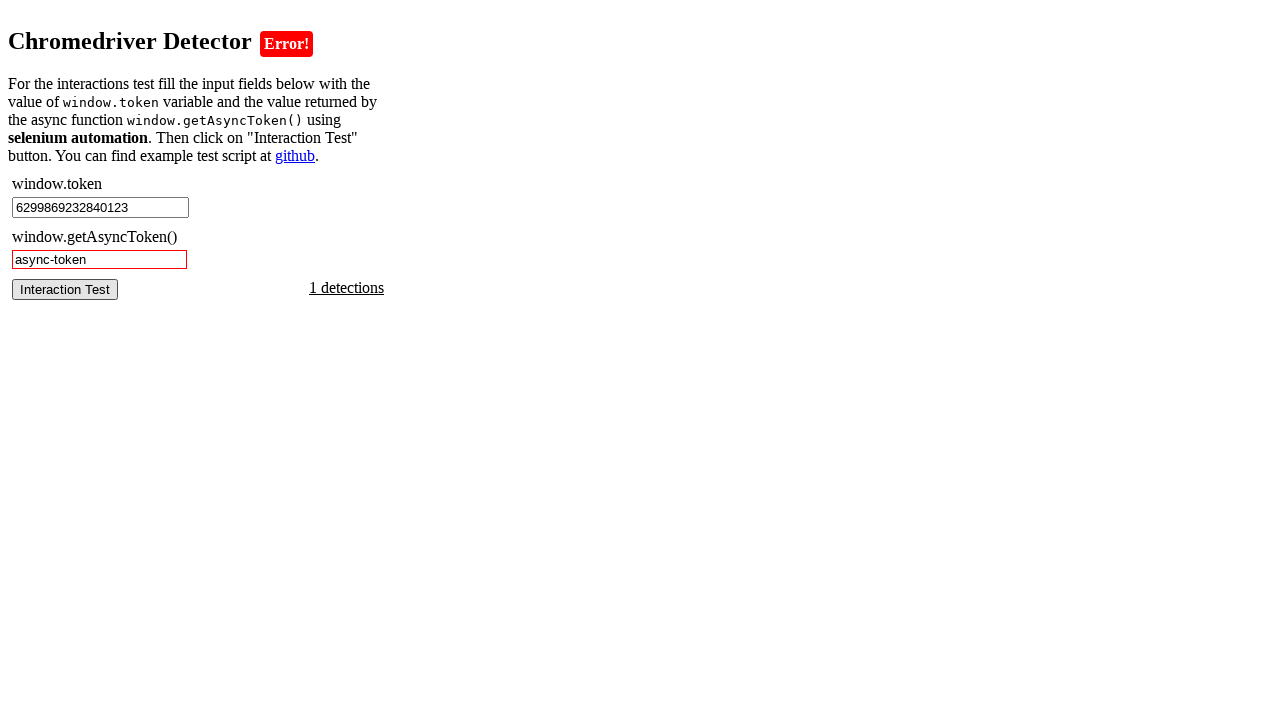

Test result appeared on page
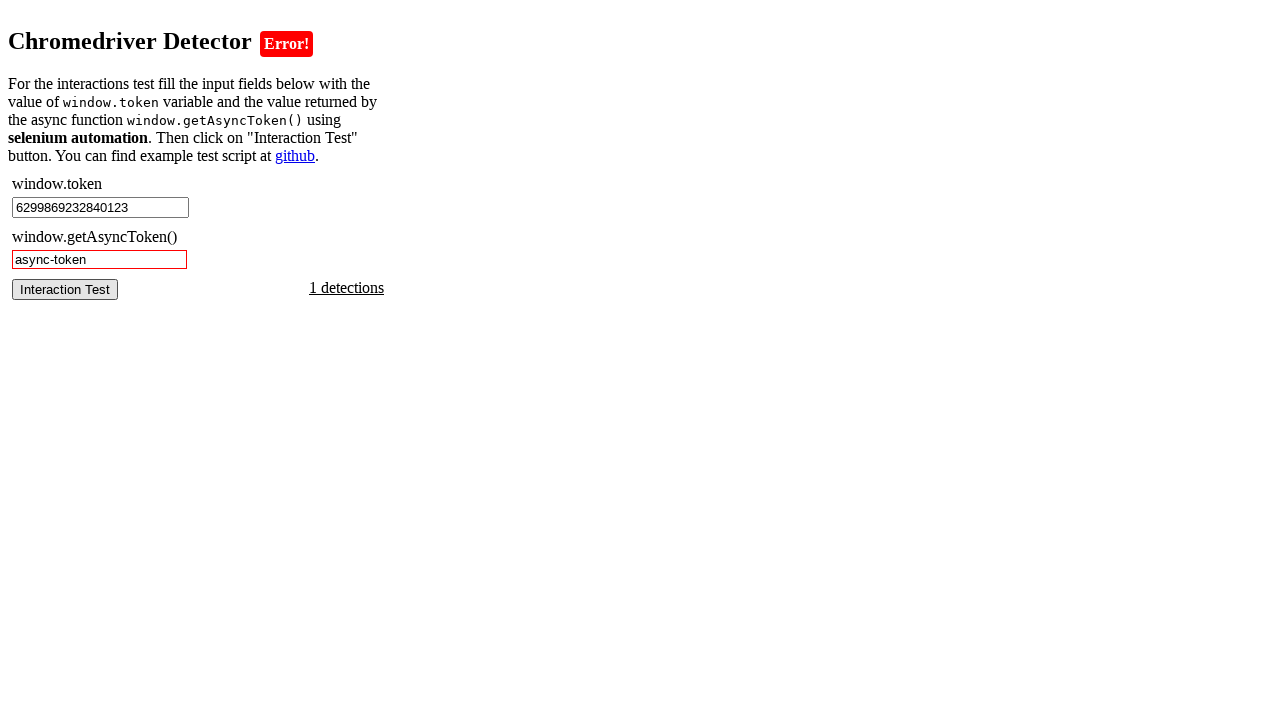

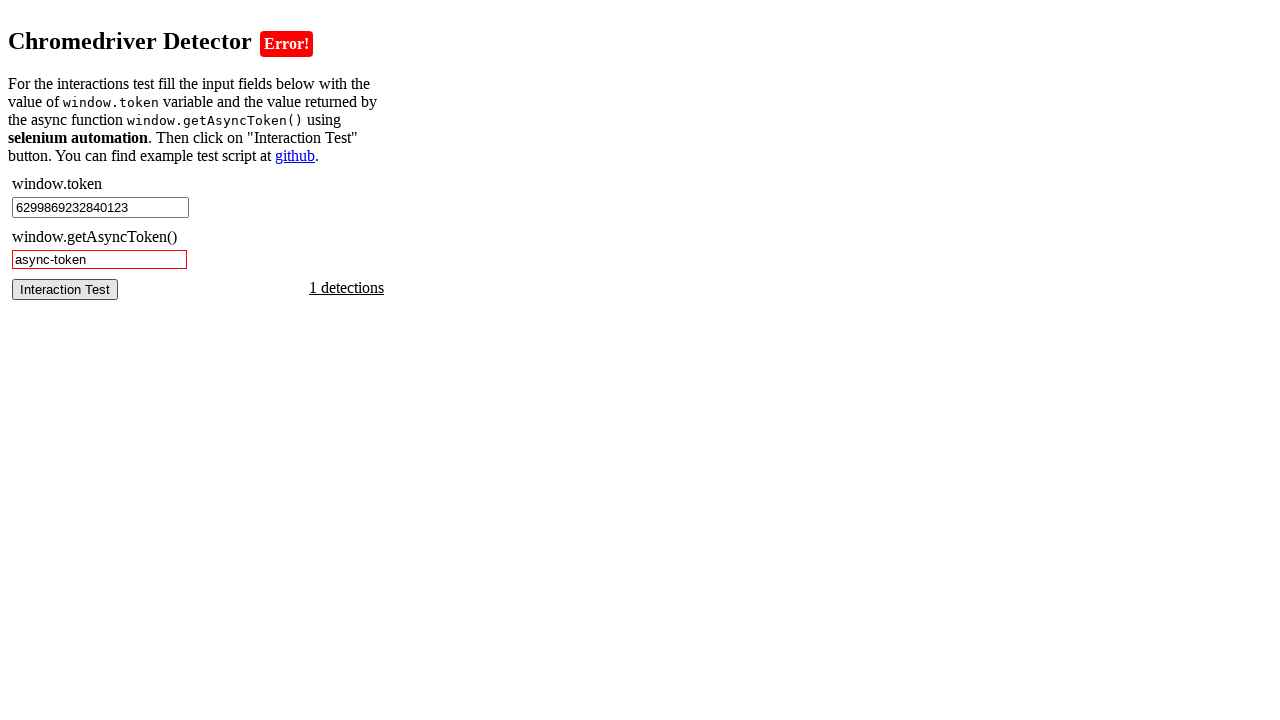